Tests dynamic checkbox control by checking its initial state, clicking to toggle it, and verifying the state change

Starting URL: https://training-support.net/webelements/dynamic-controls

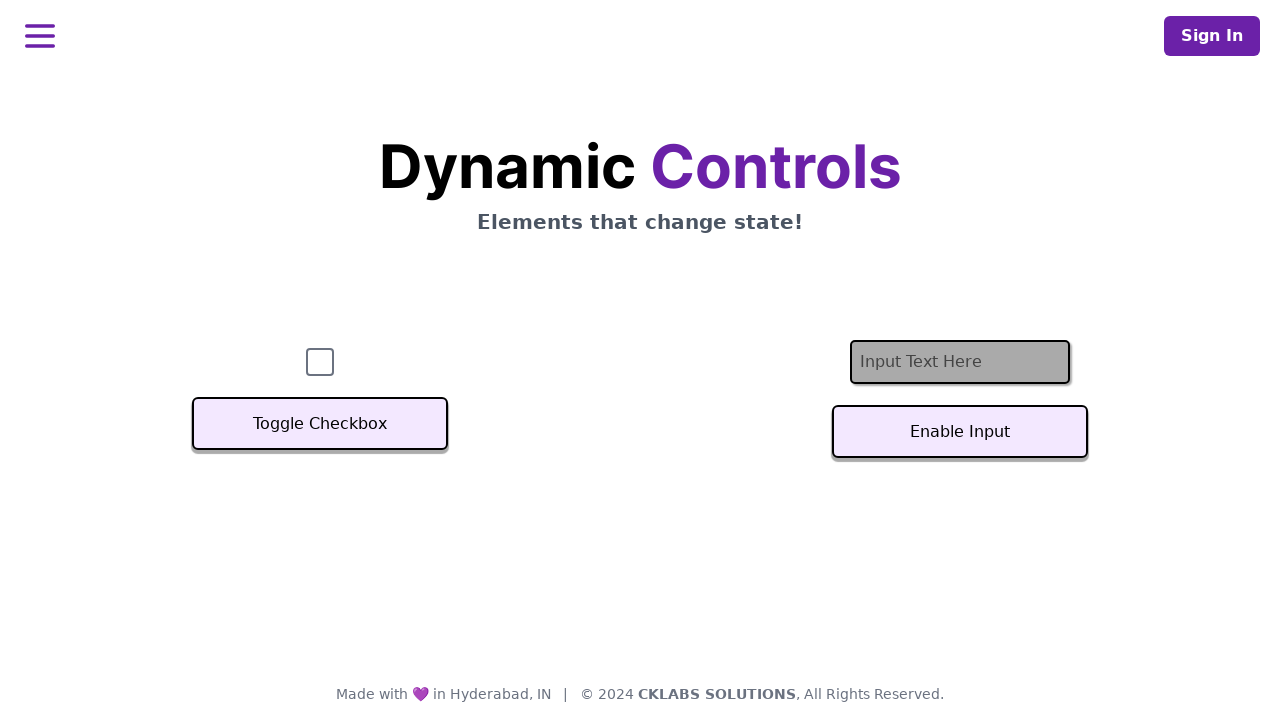

Navigated to dynamic controls page
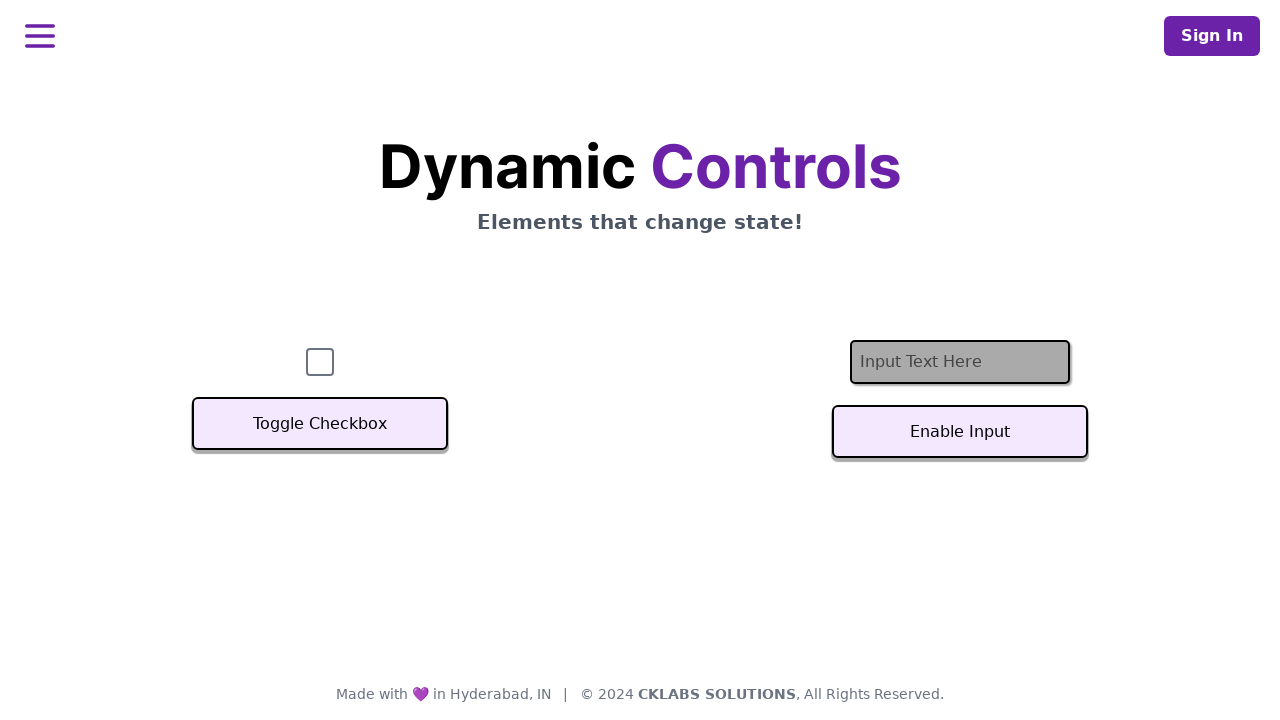

Located checkbox element
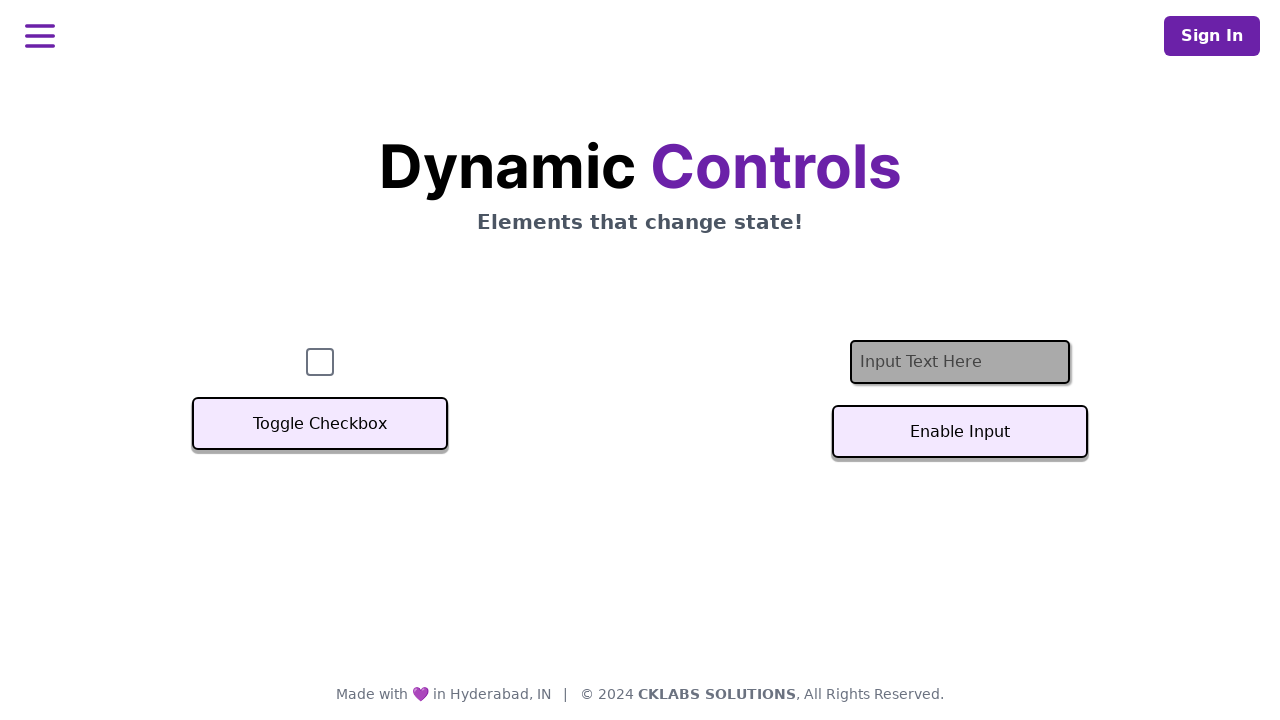

Checked initial checkbox state: False
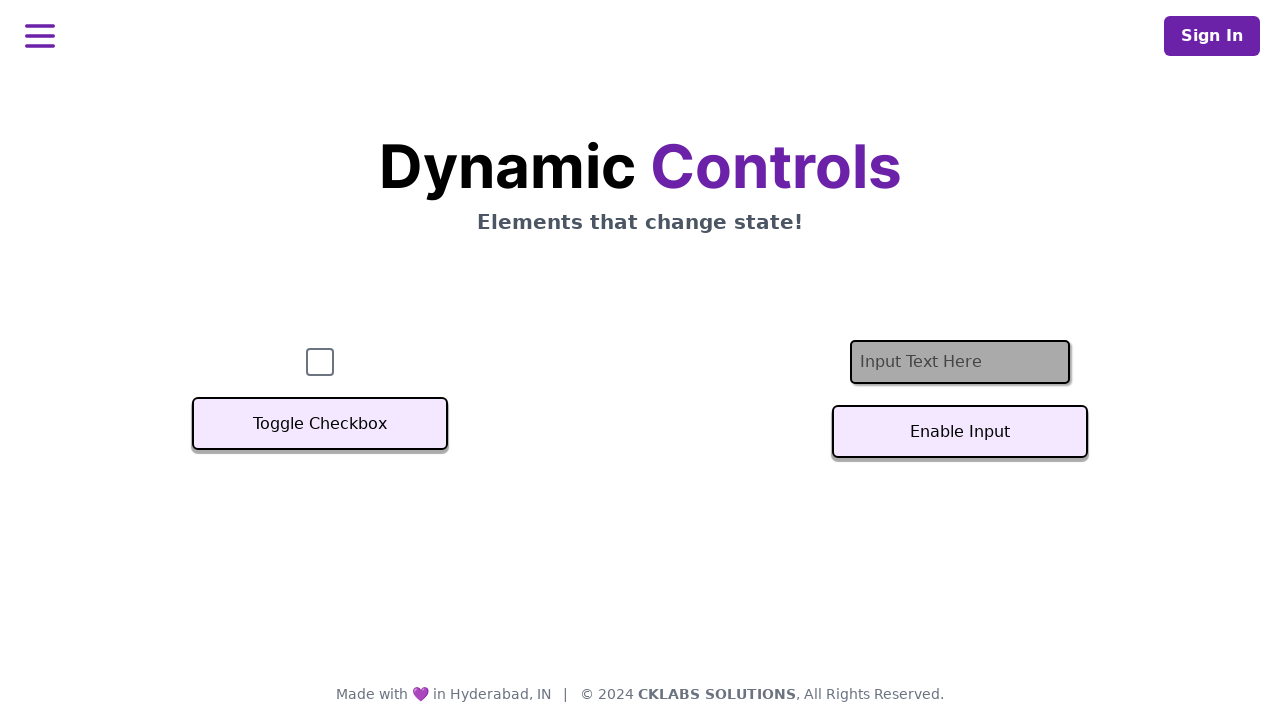

Clicked checkbox to toggle state at (320, 362) on input#checkbox
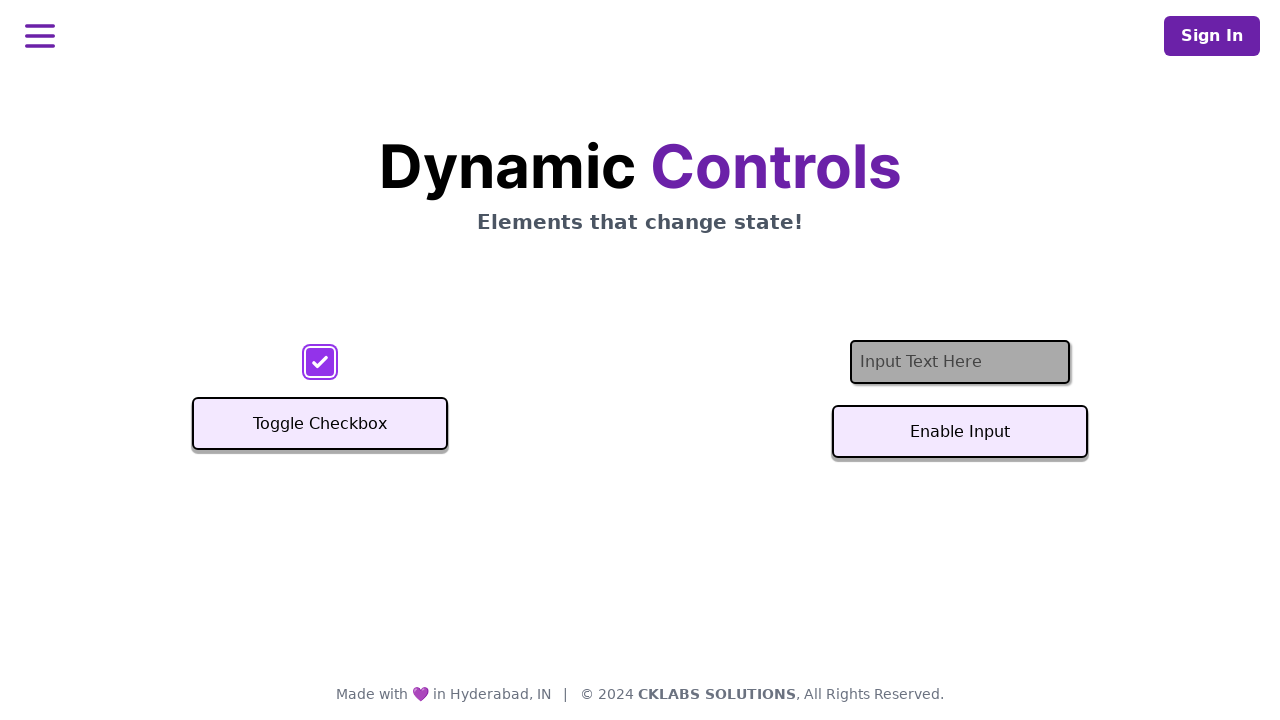

Waited 2000ms for state change
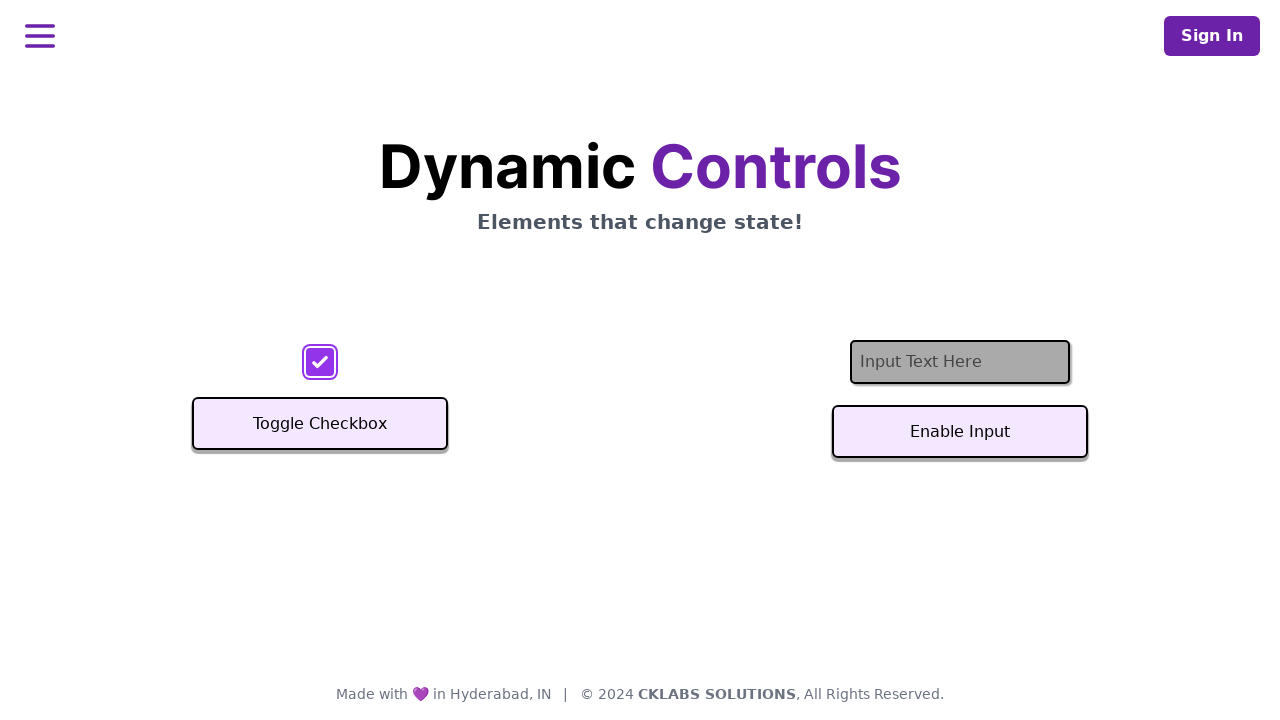

Verified checkbox state after toggle: True
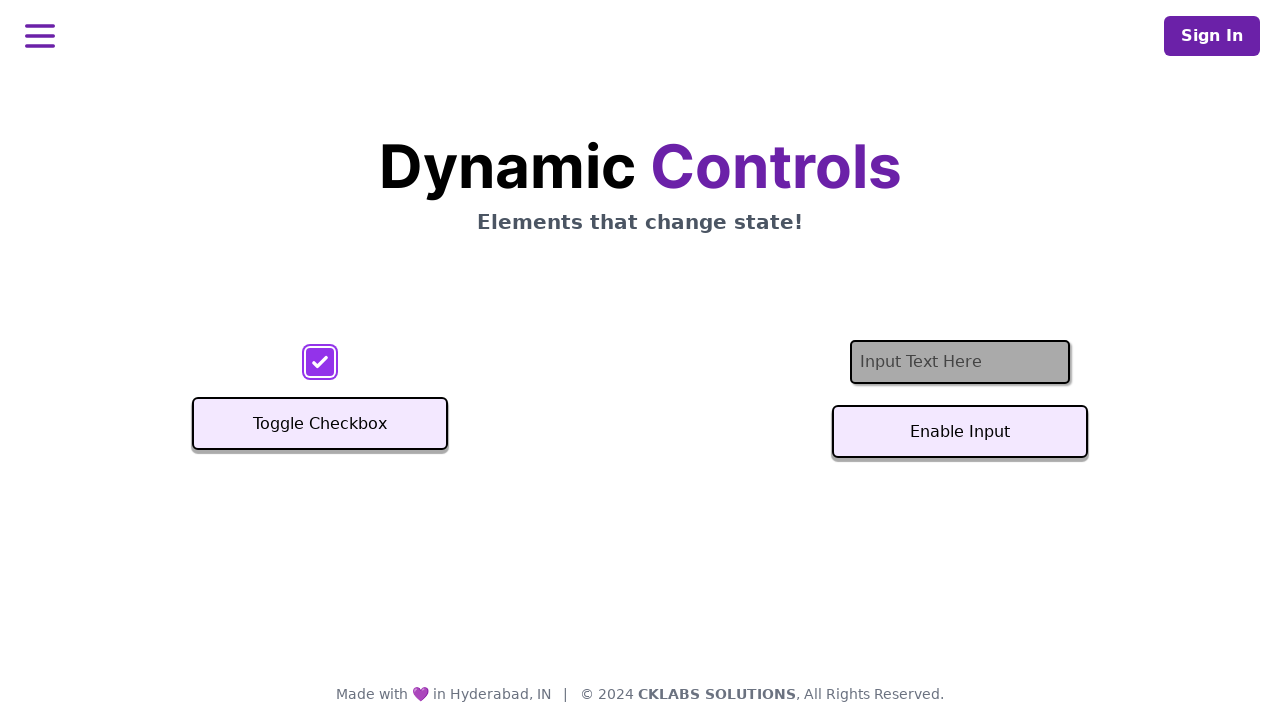

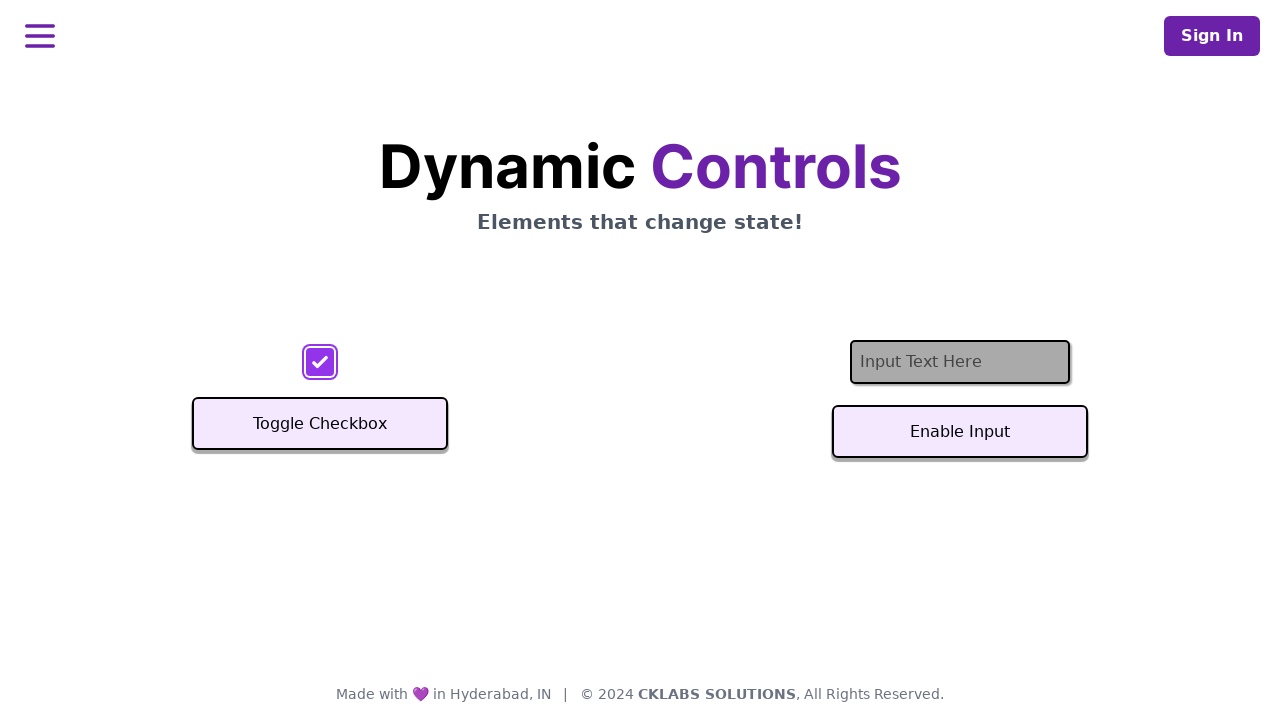